Verifies that validation messages appear when clicking the login button without filling email and password fields

Starting URL: https://demo.haroldwaste.com/authentication

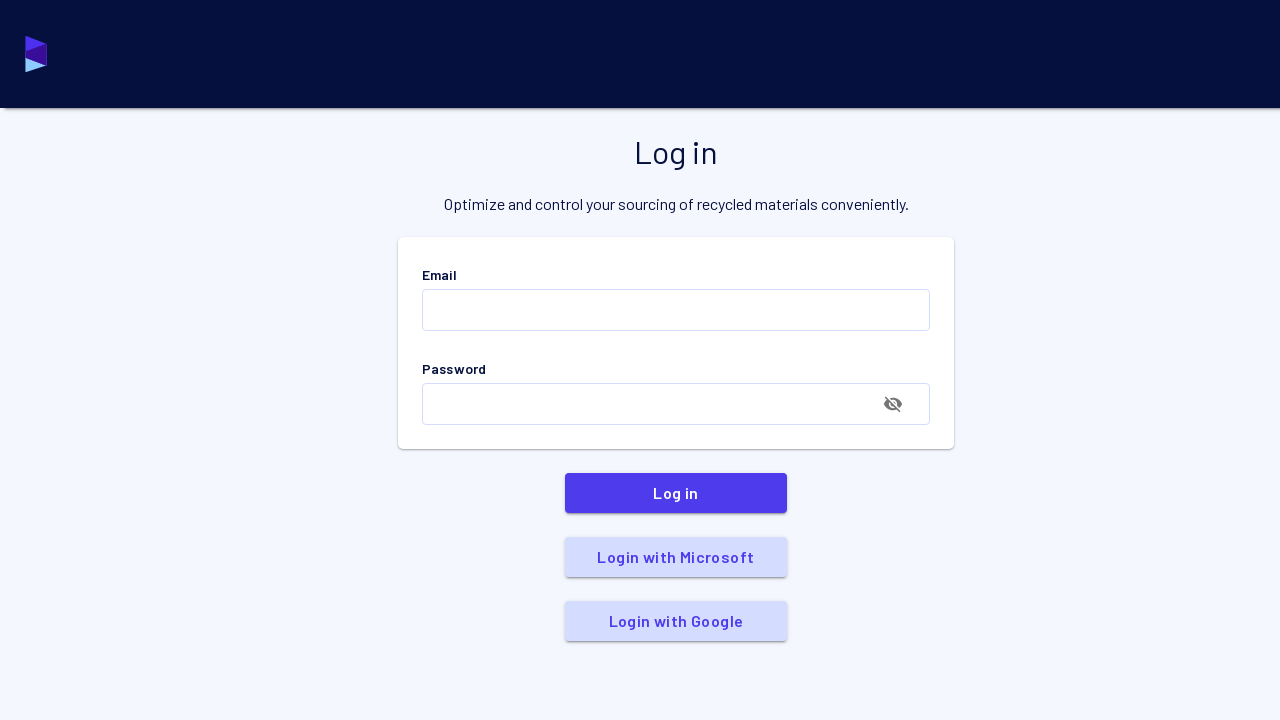

Navigated to authentication page
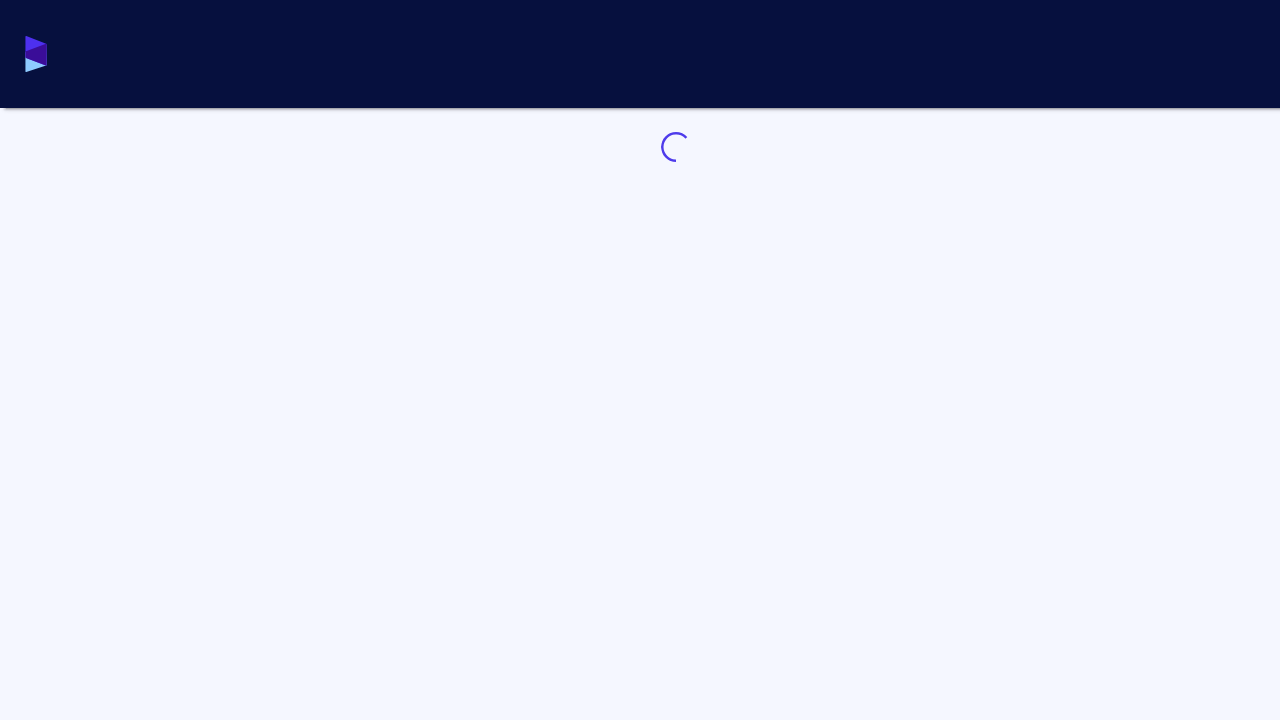

Clicked sign in button without filling email and password fields at (676, 493) on [data-test-id="signin"]
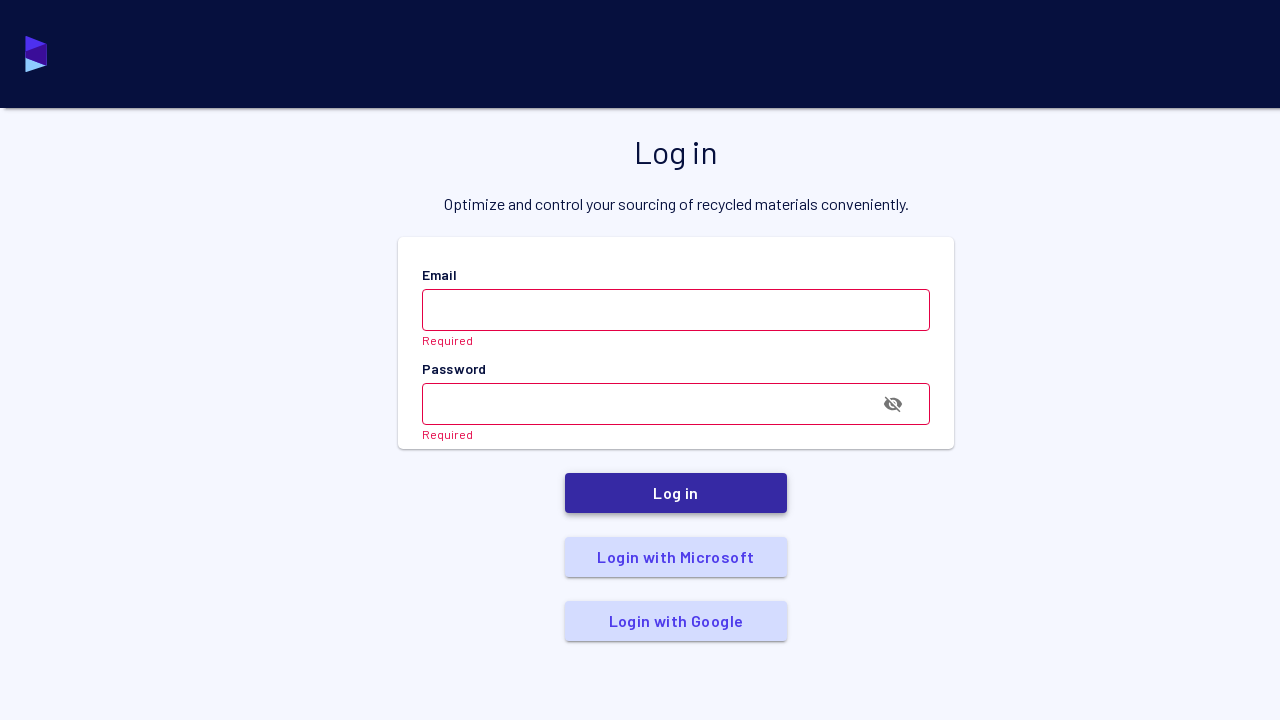

Waited for validation messages to appear
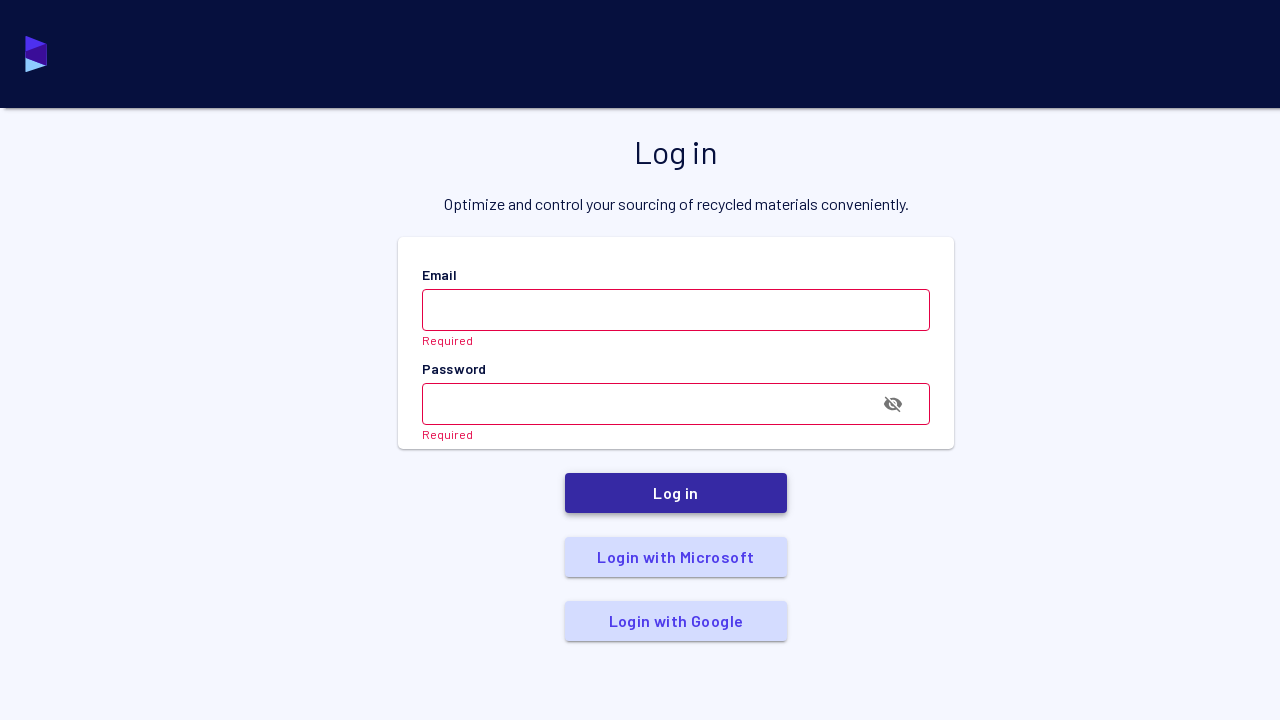

First 'Required' validation message is visible
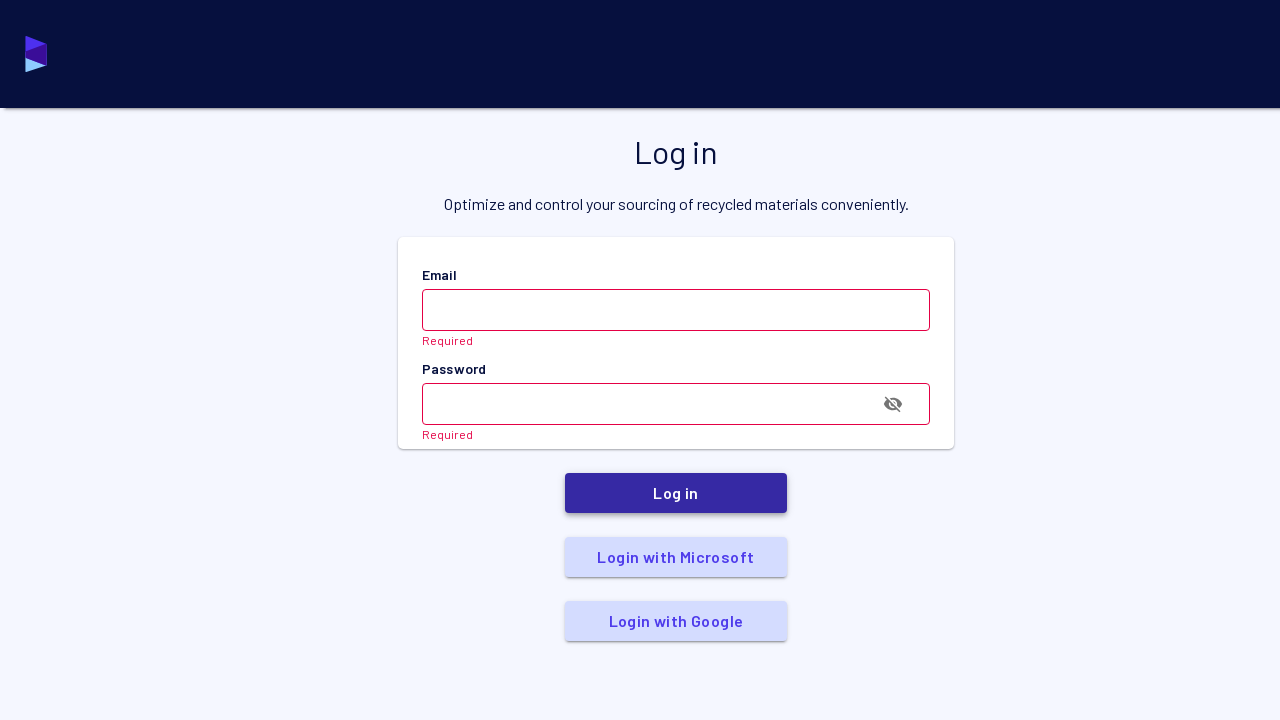

Second 'Required' validation message is visible
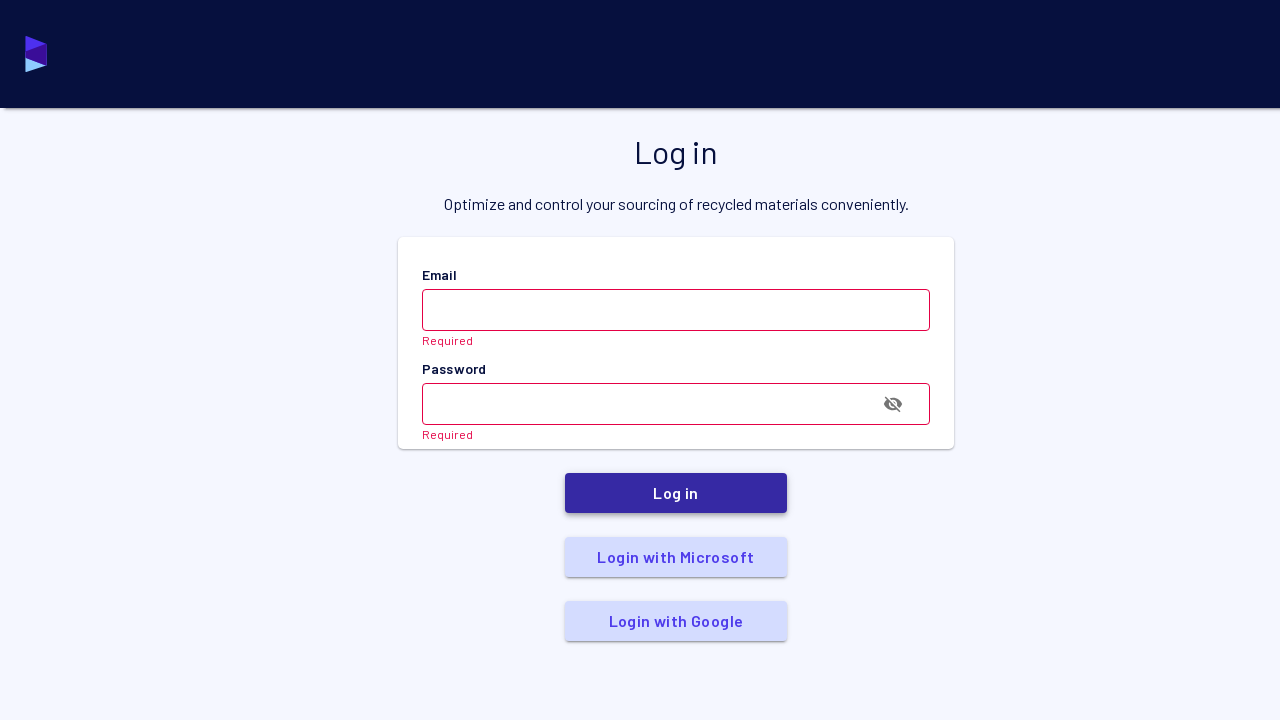

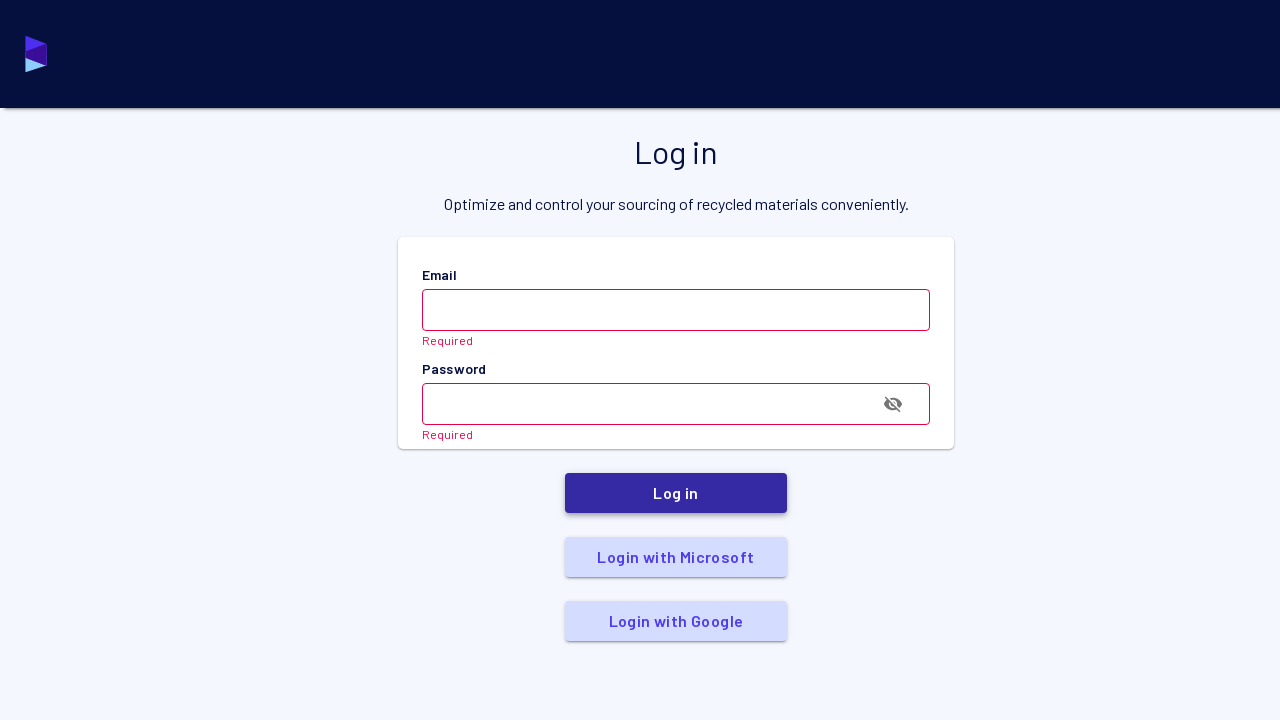